Tests successful form submission by entering a valid number (68) and verifying the square root is displayed in an alert

Starting URL: https://uljanovs.github.io/site/tasks/enter_a_number

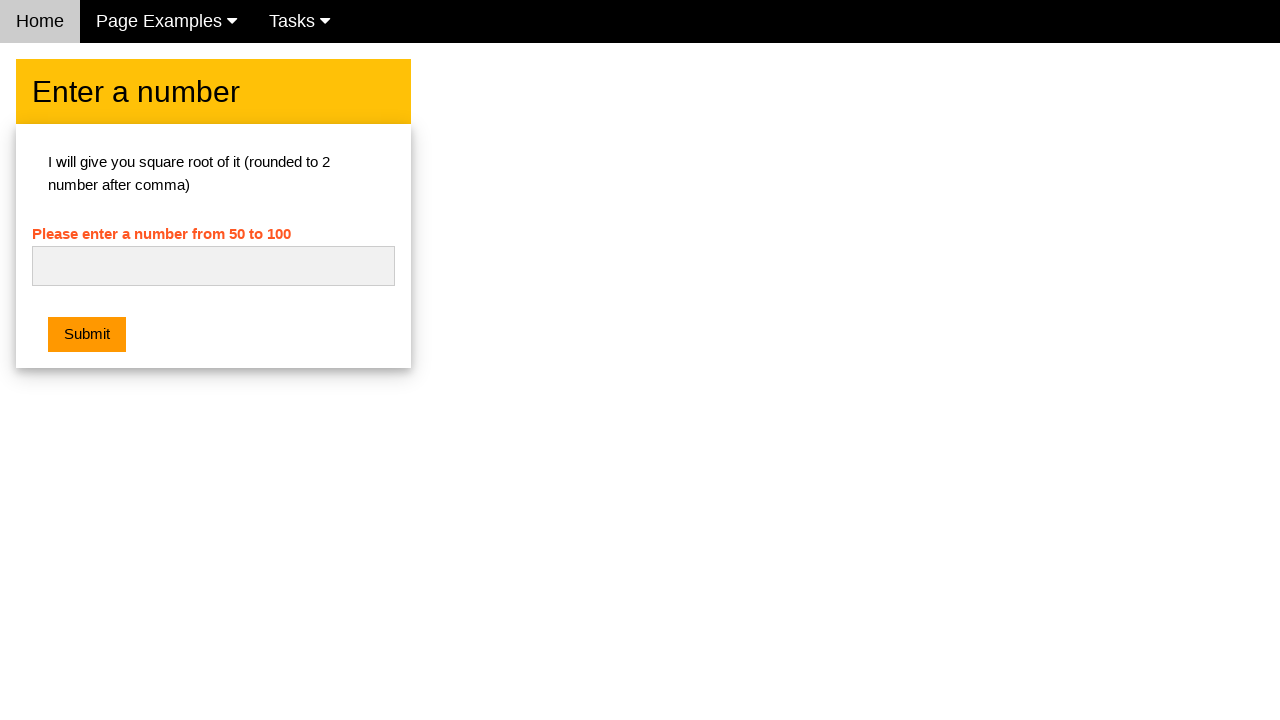

Navigated to the number entry form page
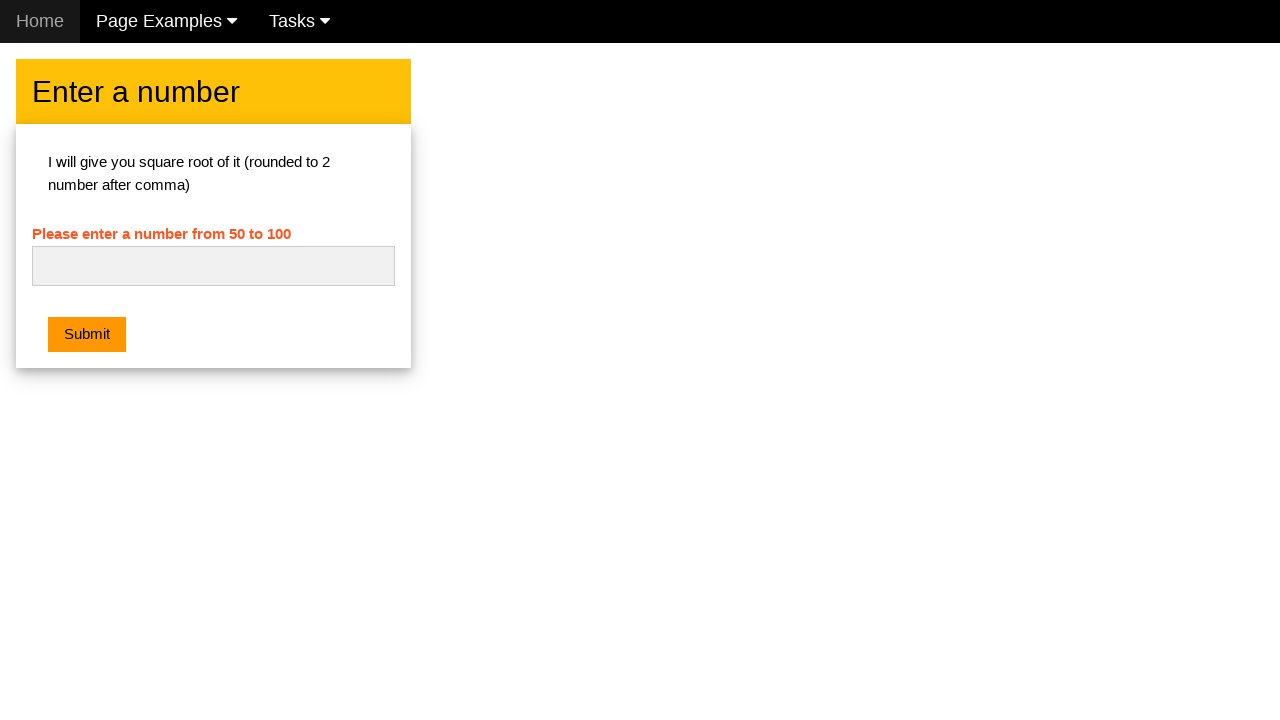

Cleared the number input field on #numb
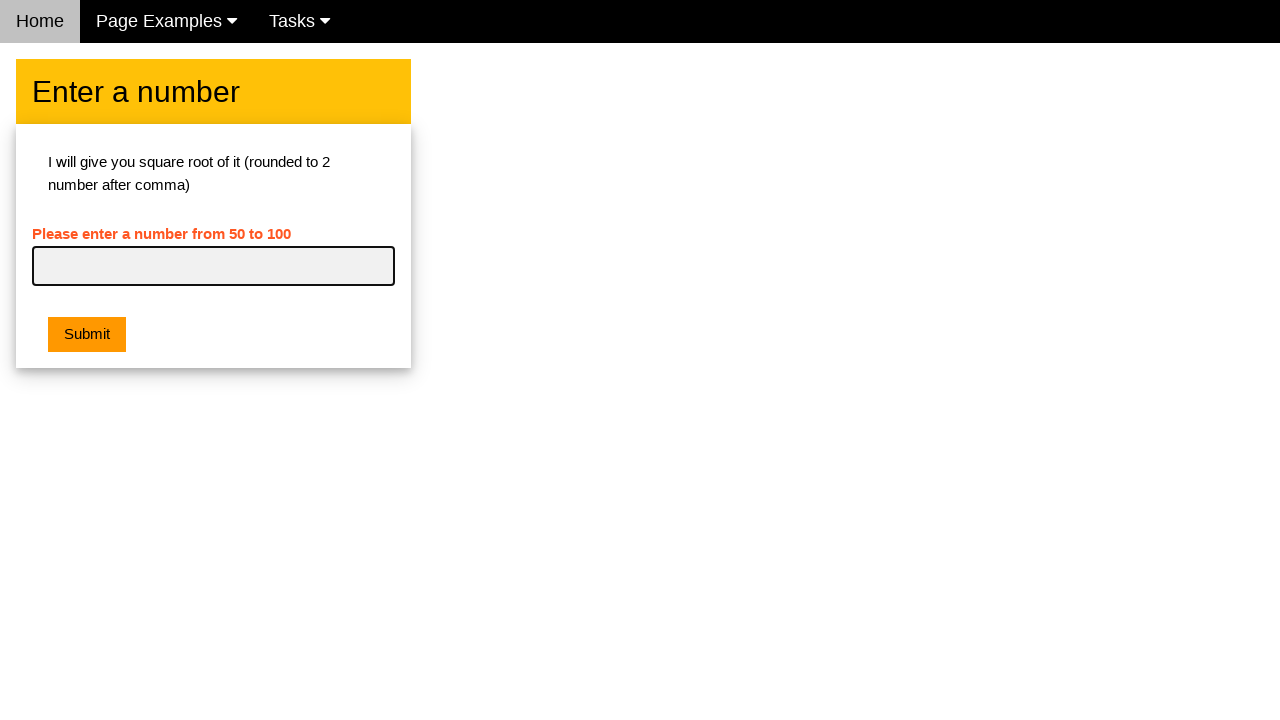

Entered valid number 68 into the input field on #numb
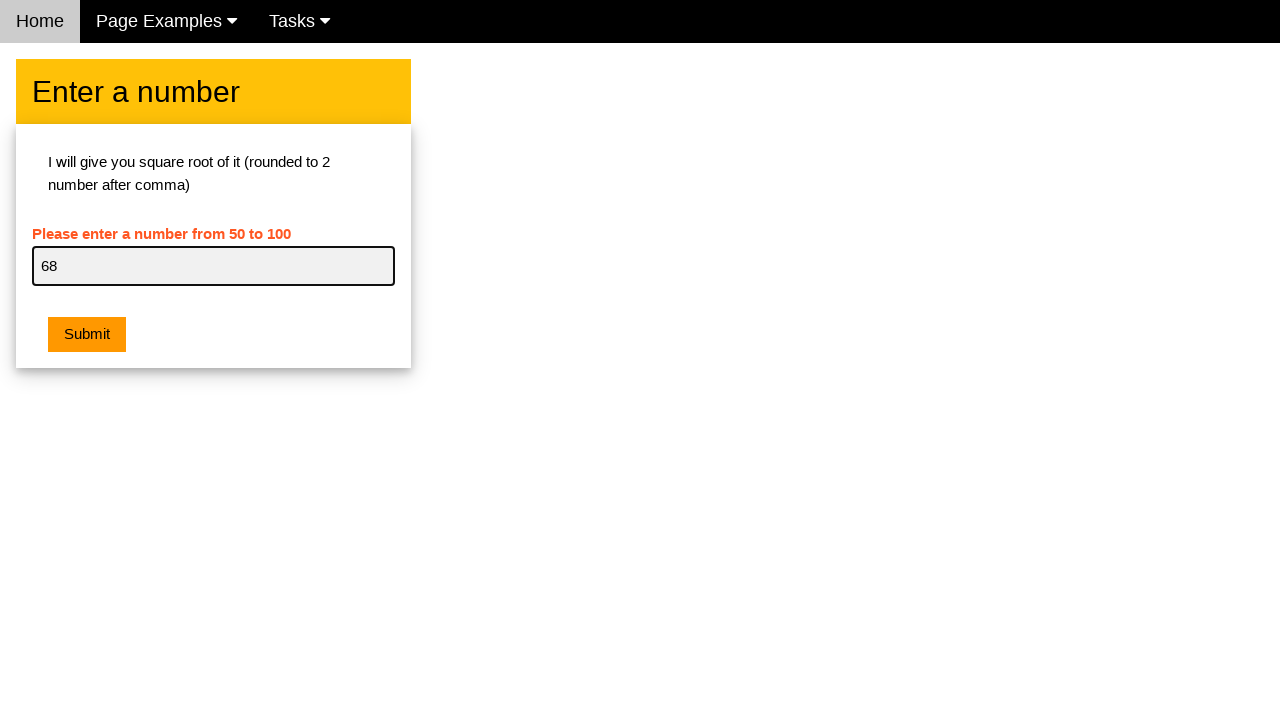

Clicked the Submit button at (87, 335) on xpath=//button[contains(text(),'Submit')]
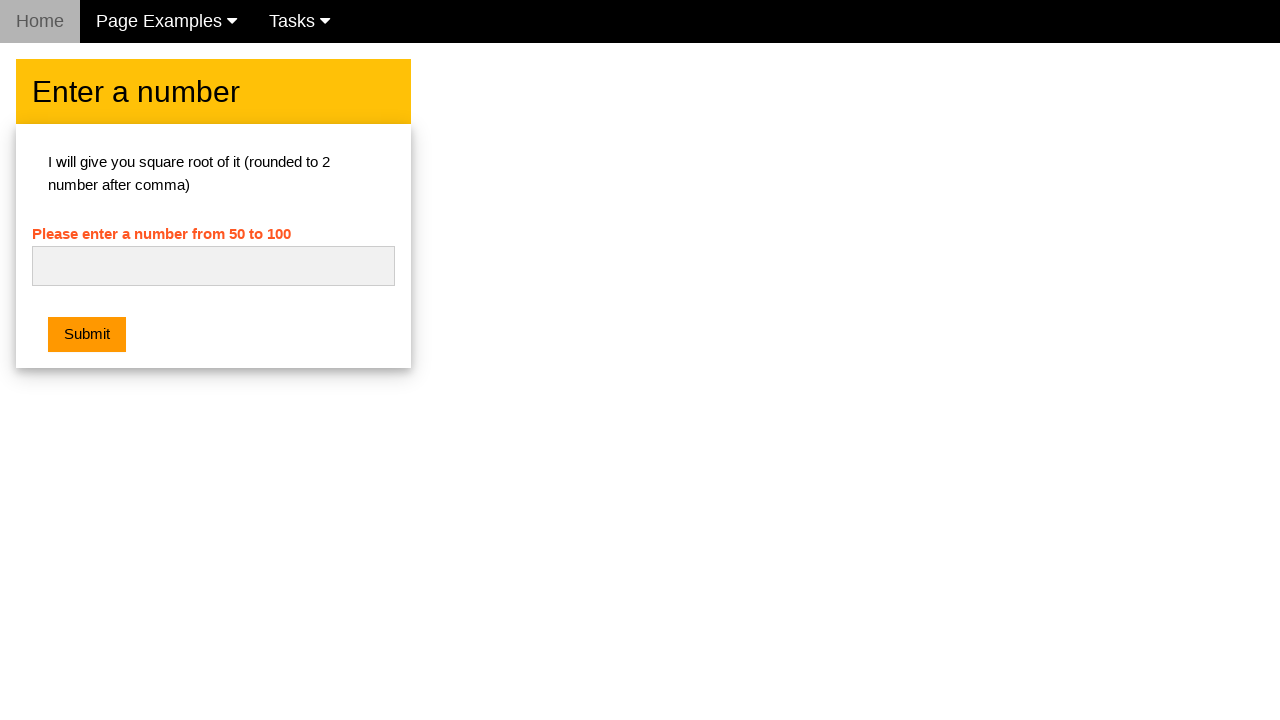

Set up dialog handler to accept alerts
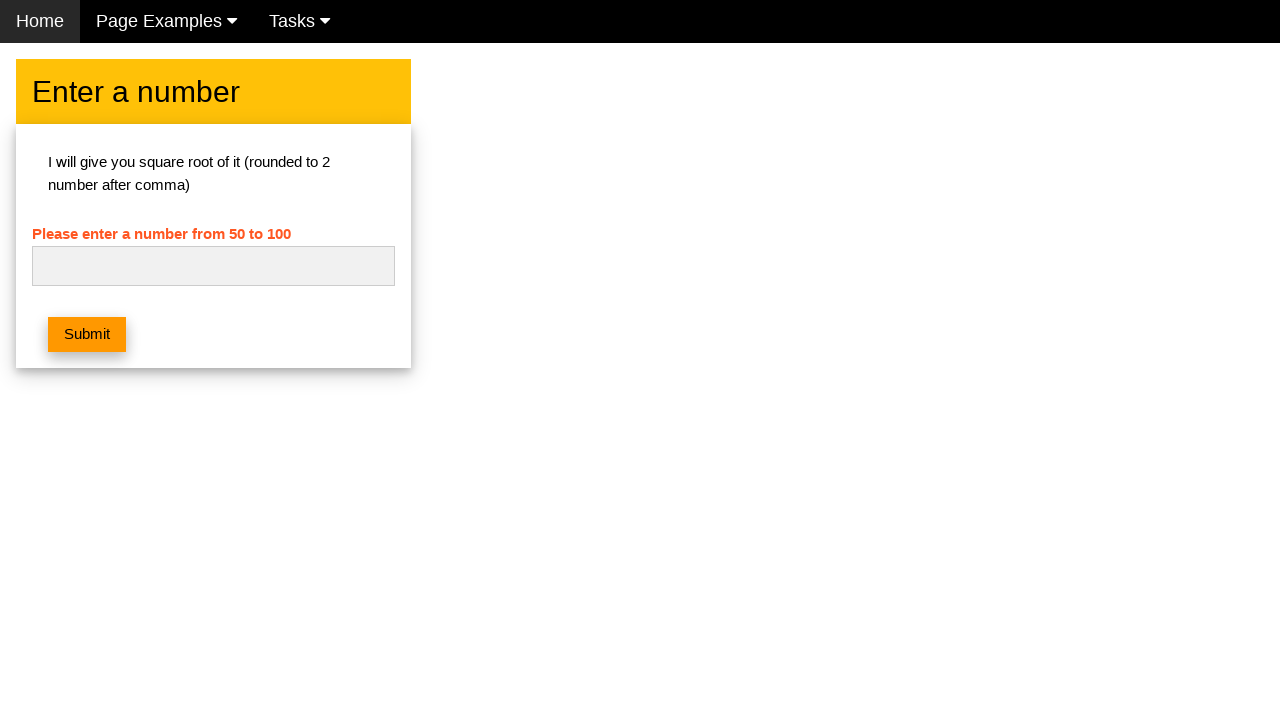

Waited for alert to appear and be handled, displaying square root of 68
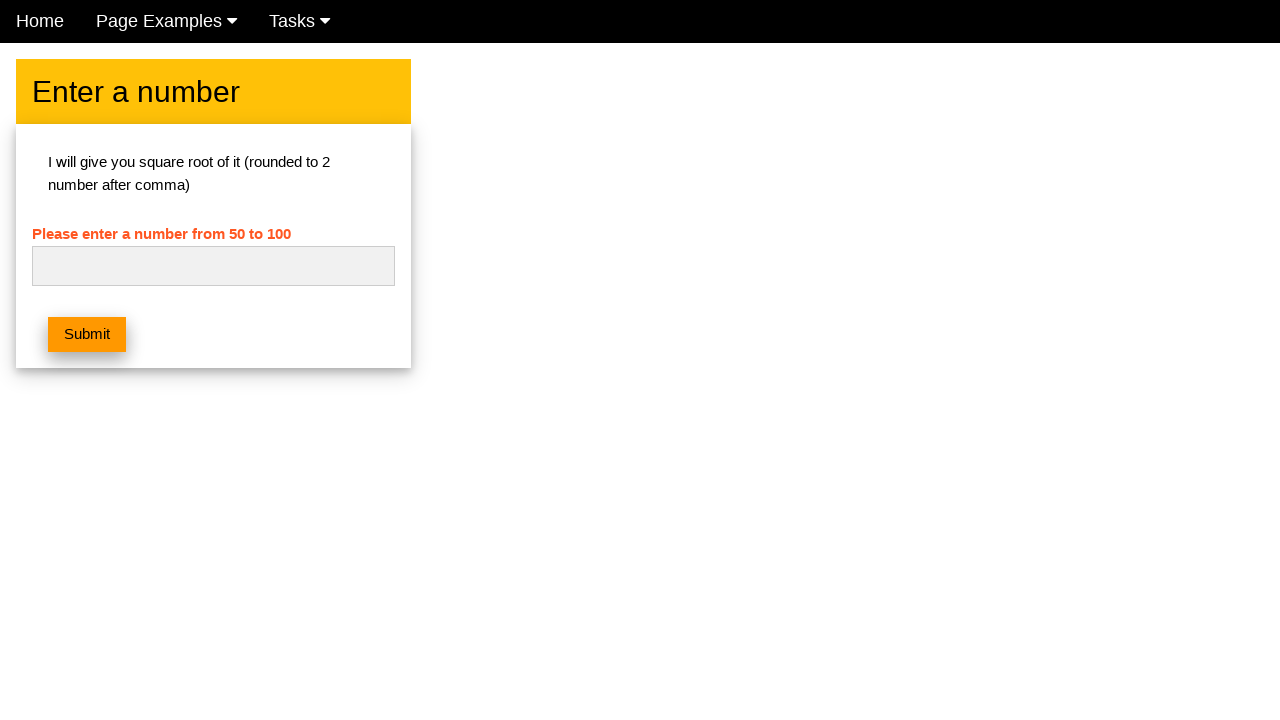

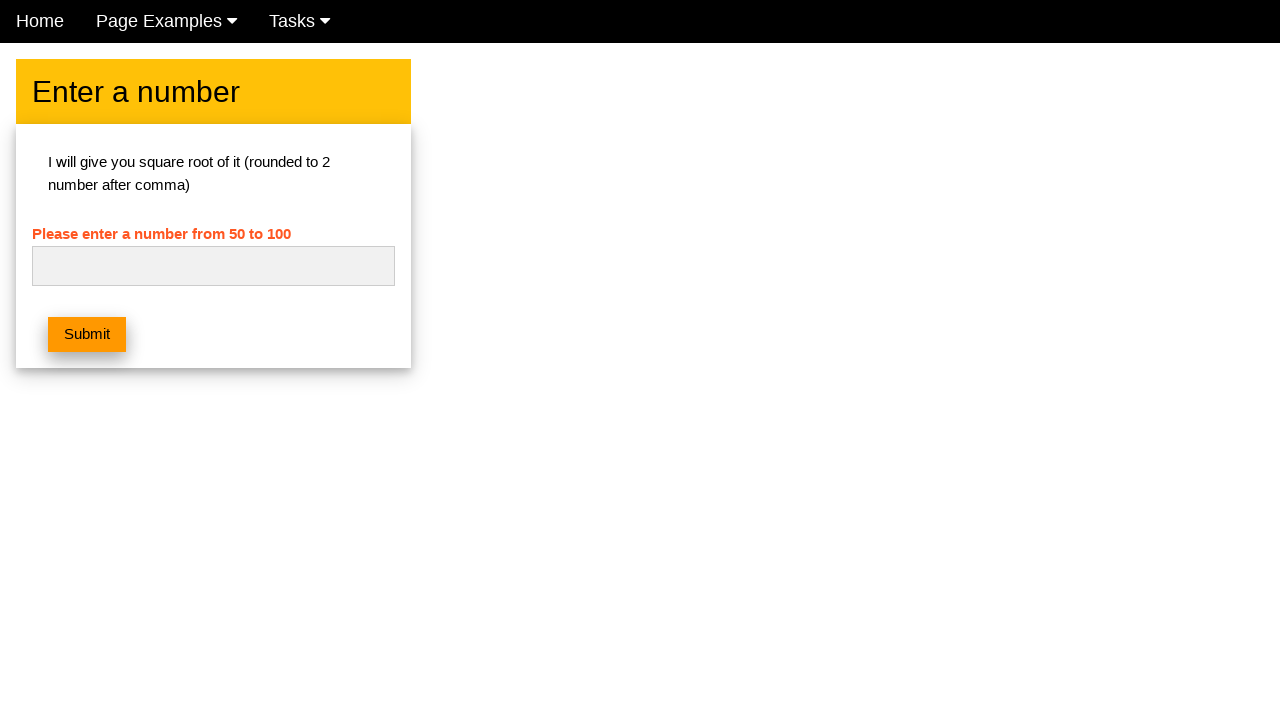